Navigates to a Leetify player profile page and verifies that the CS rating elements (both large and small label components) are displayed on the page.

Starting URL: https://leetify.com/app/profile/76561199642078571

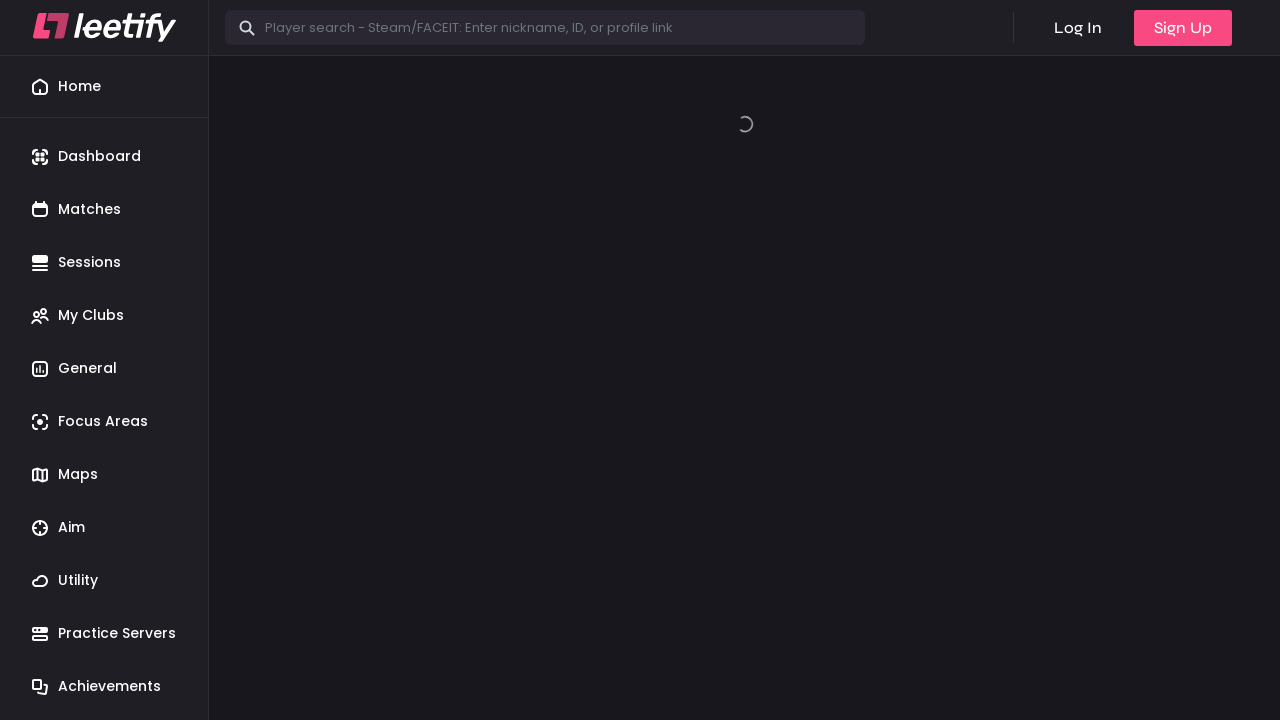

Navigated to Leetify player profile page
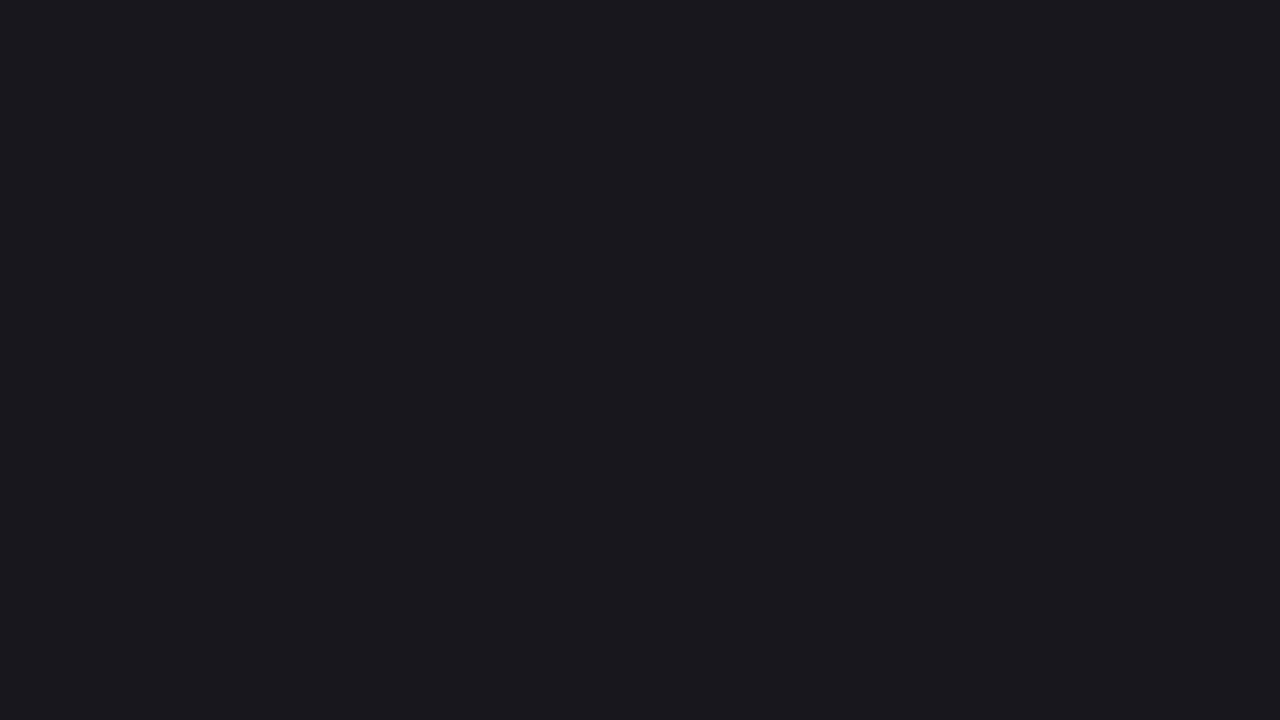

CS rating large label element loaded on profile page
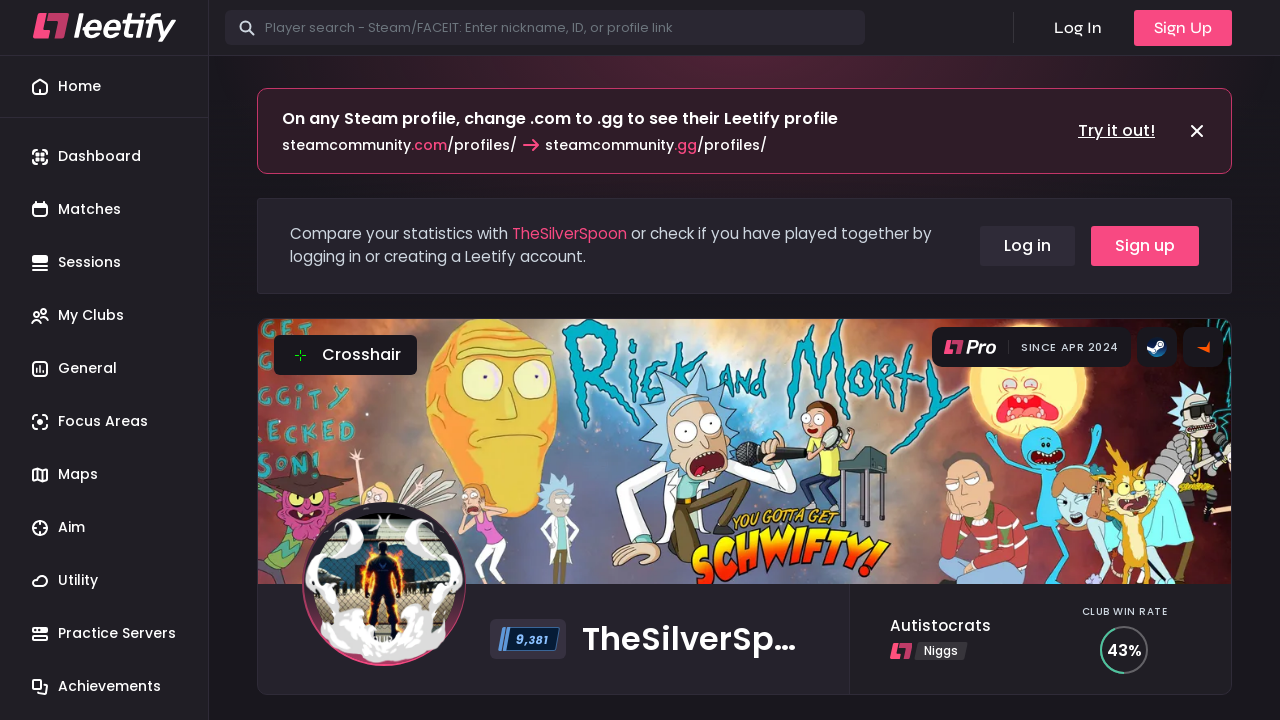

CS rating small label element loaded on profile page
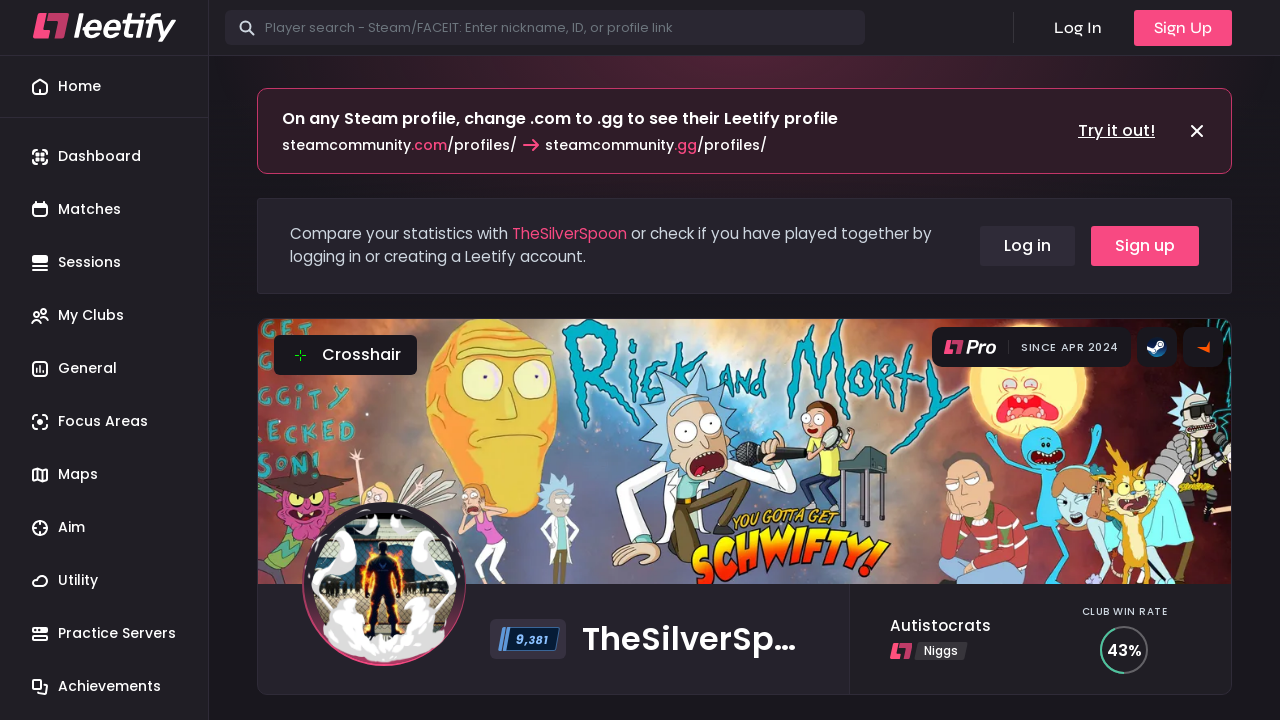

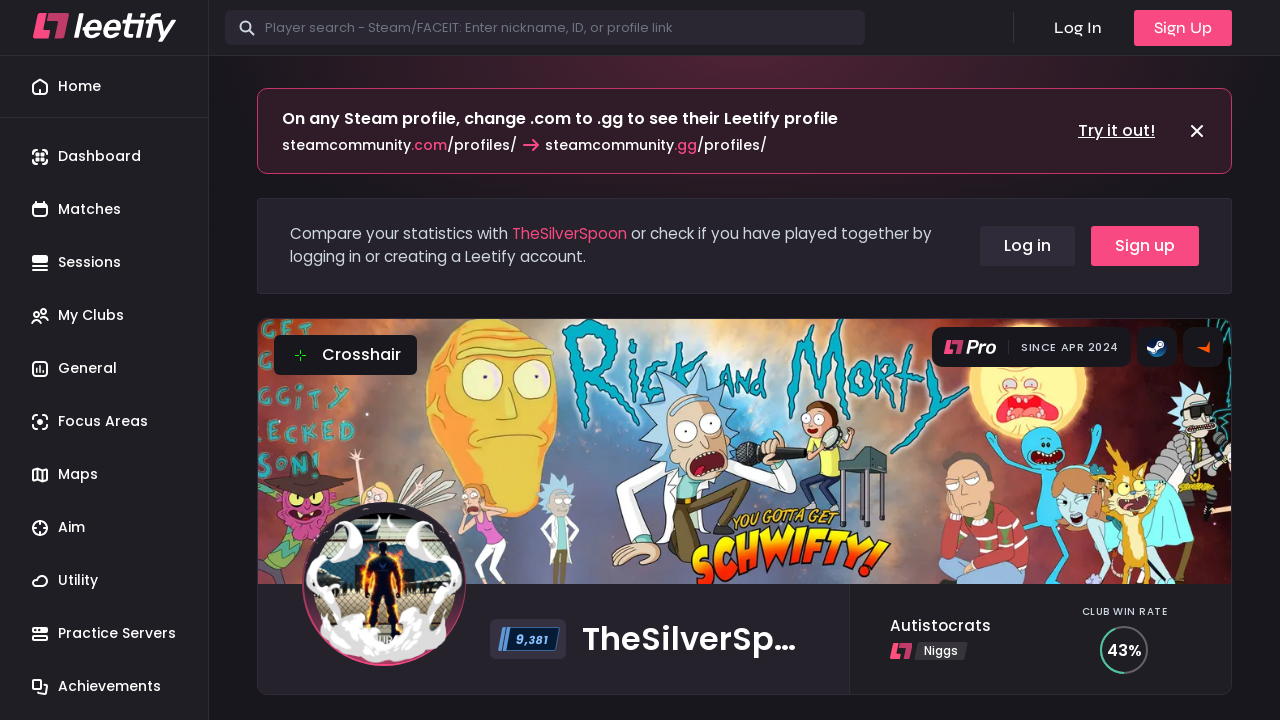